Searches for an existing product "Men Tshirt" on the products page

Starting URL: https://www.automationexercise.com/products

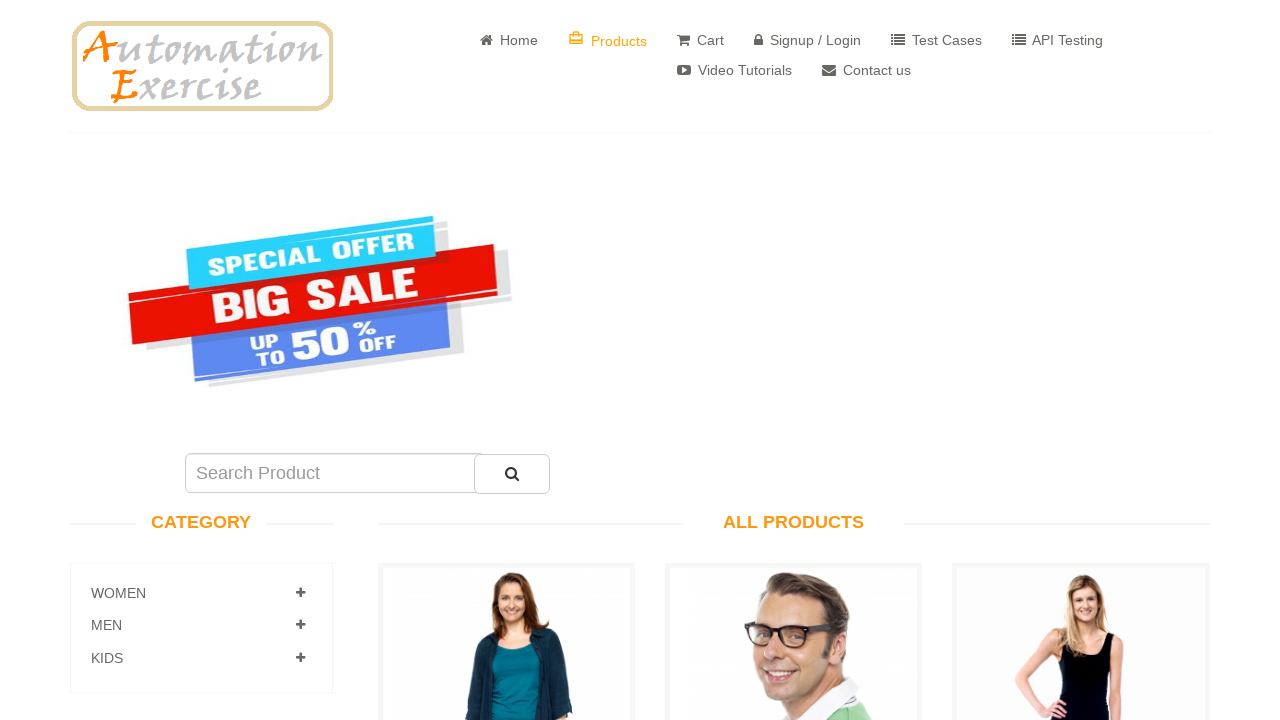

Filled search field with 'Men Tshirt' on input[name='search']
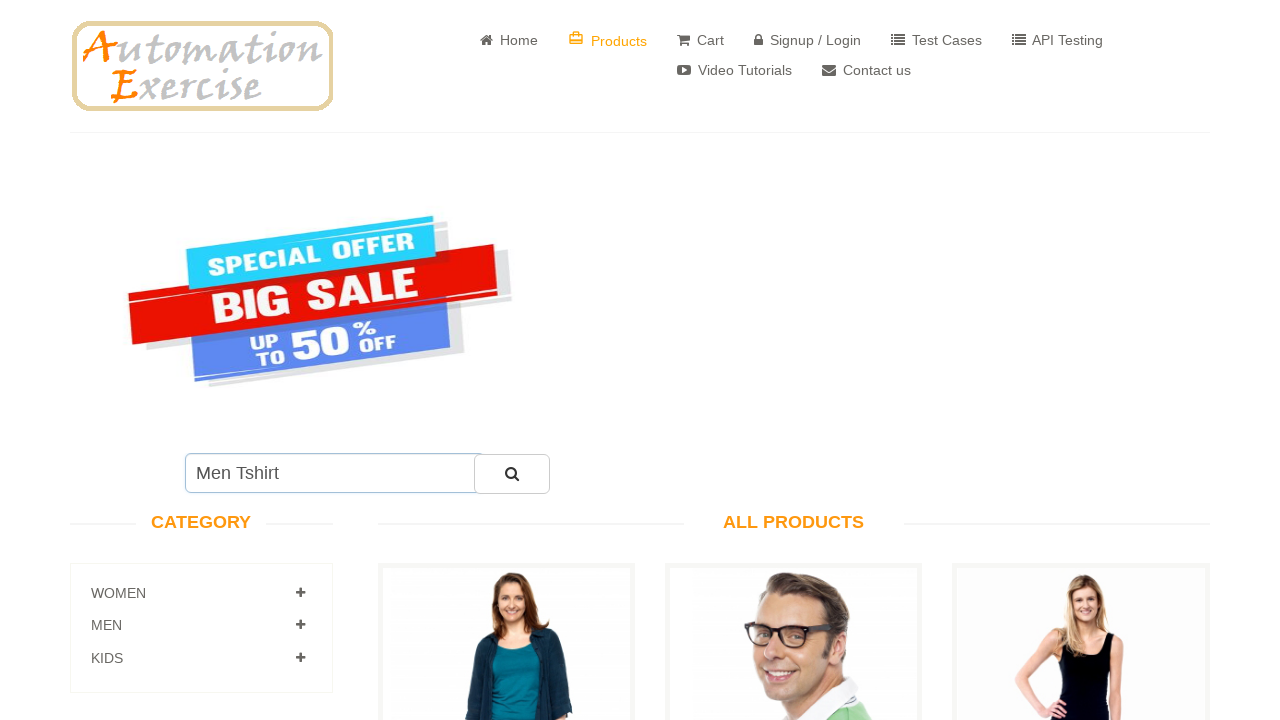

Clicked search button to search for 'Men Tshirt' at (512, 474) on #submit_search
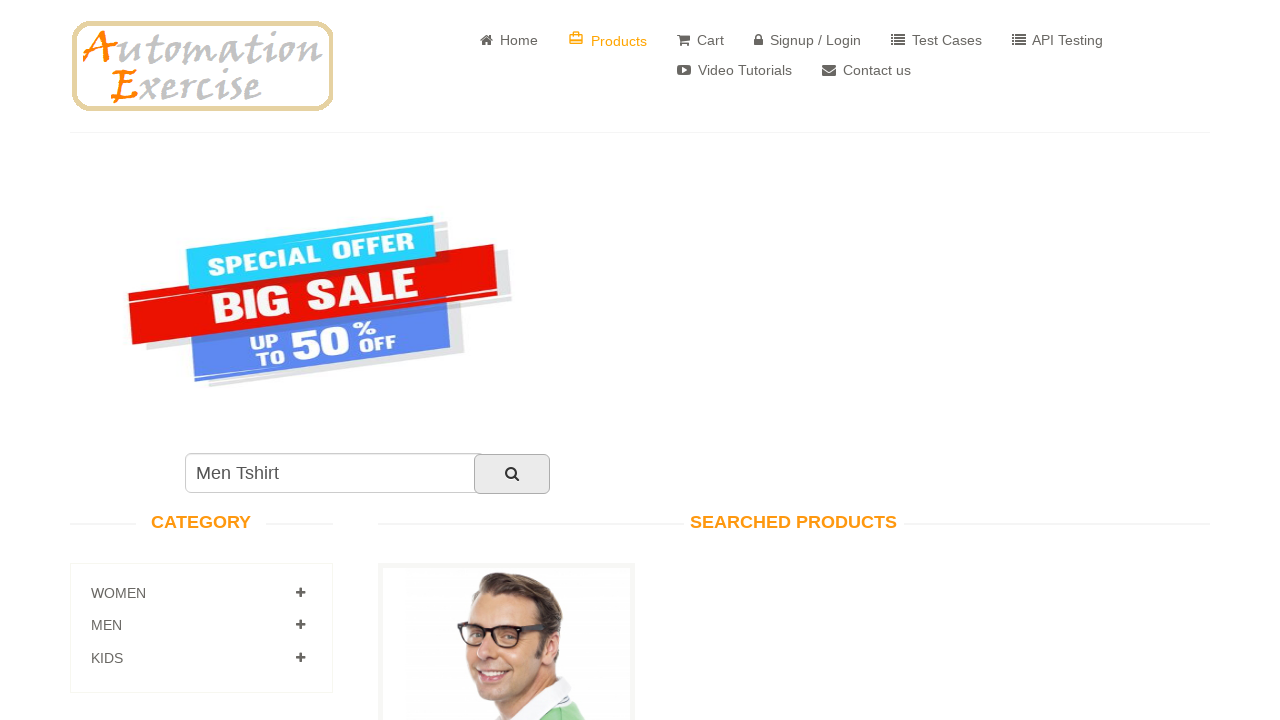

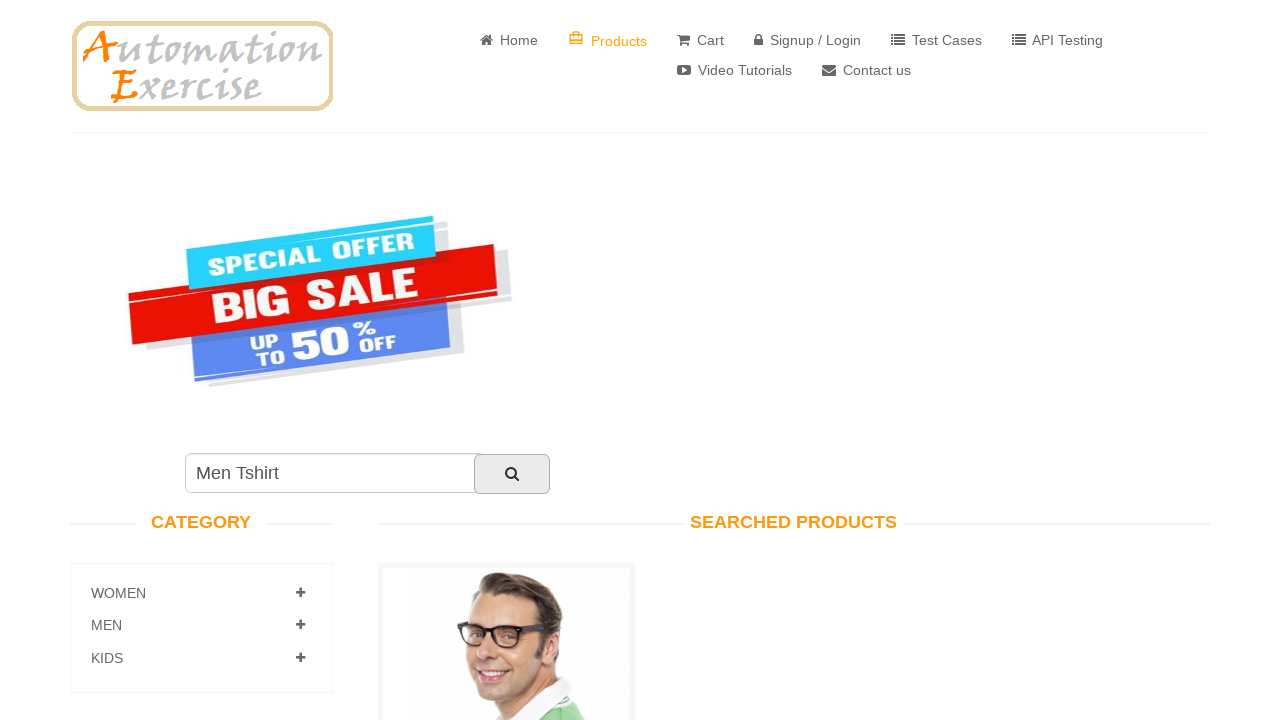